Navigates to a page and clicks on the "OrangeHRM, Inc" link (typically a footer link) which opens a new window, demonstrating basic page interaction and window handling.

Starting URL: https://opensource-demo.orangehrmlive.com/web/index.php/auth/login

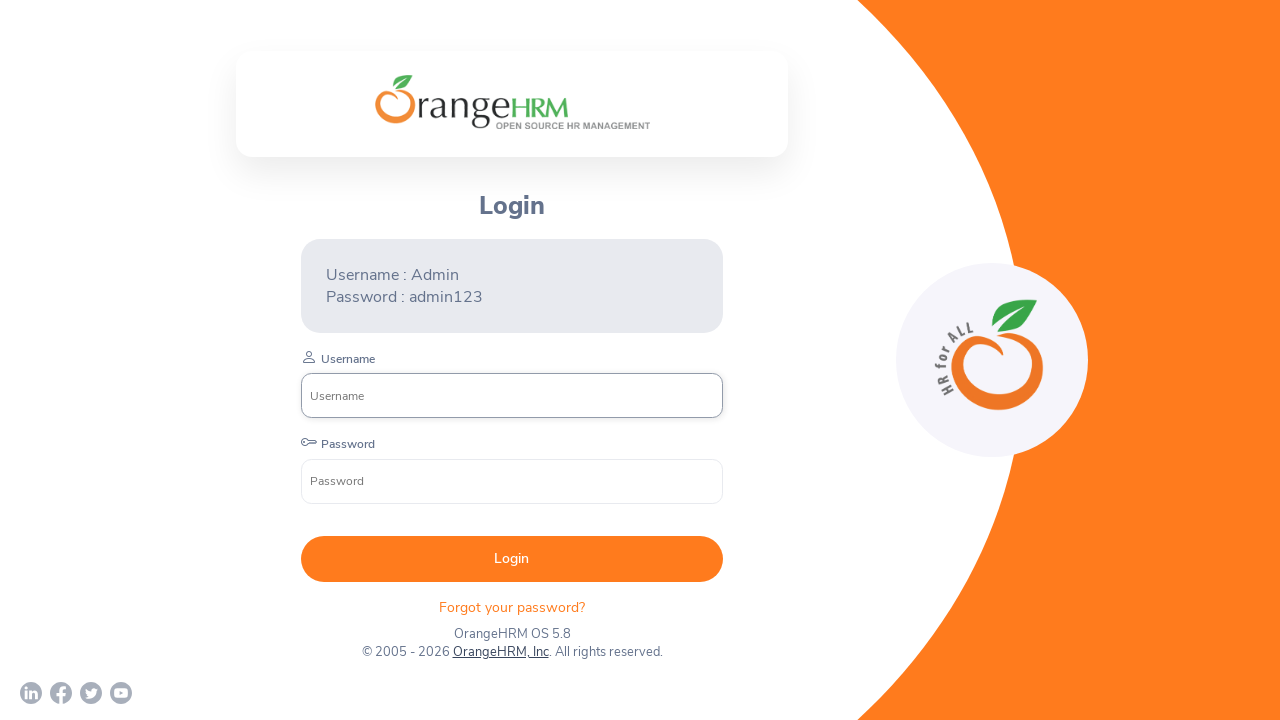

Waited for page to load (domcontentloaded)
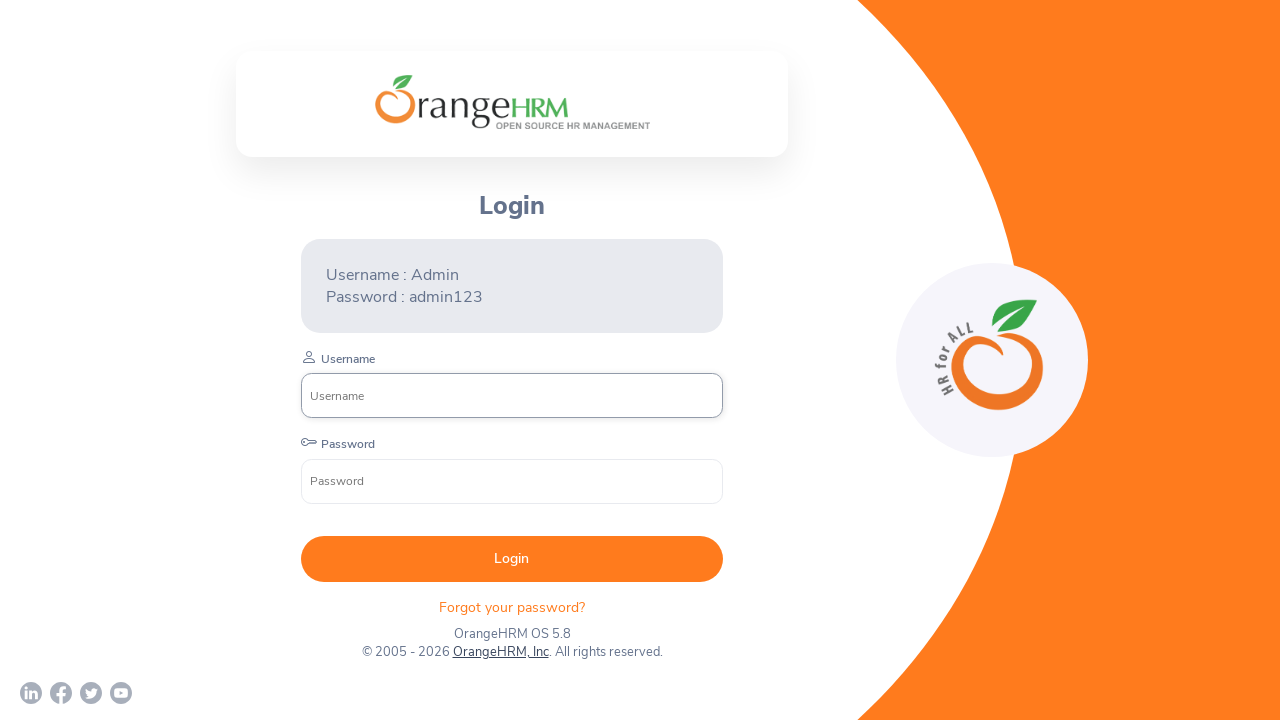

Clicked on 'OrangeHRM, Inc' link to open new window at (500, 652) on text=OrangeHRM, Inc
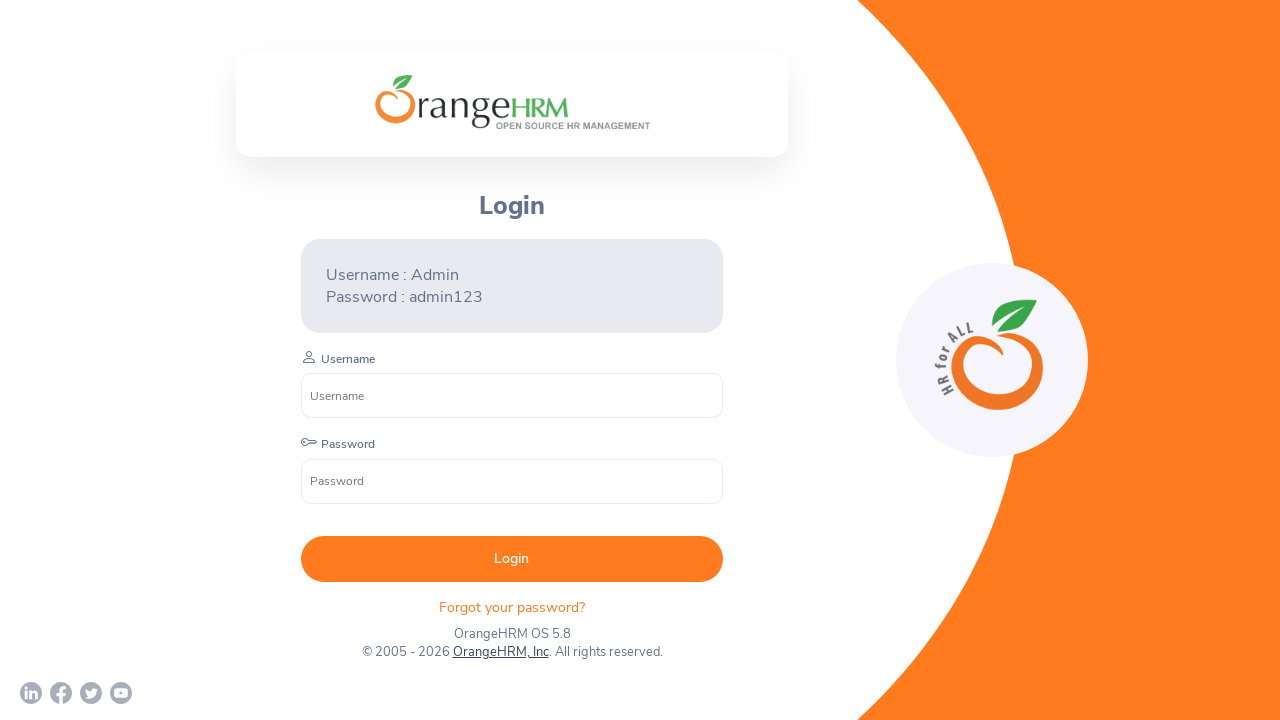

Waited 2 seconds for new window/tab to open
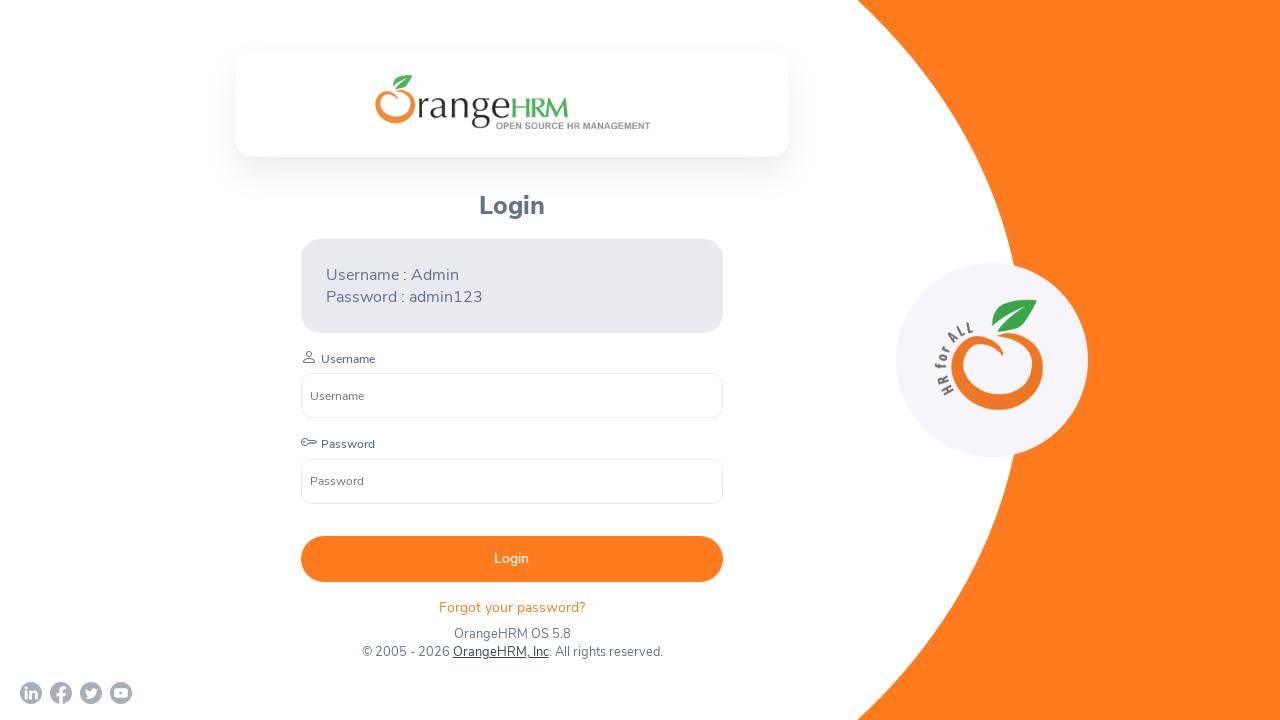

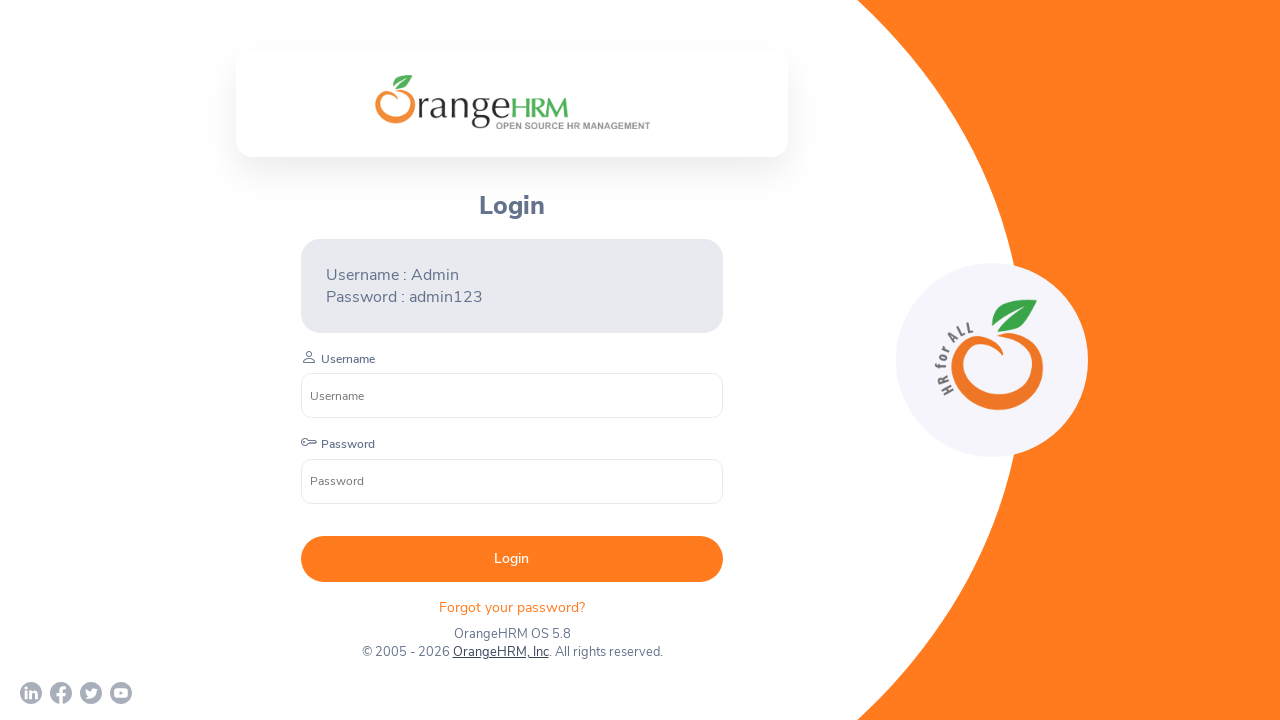